Tests drag and drop functionality by dragging element A to element B's position and verifying the swap

Starting URL: https://the-internet.herokuapp.com/drag_and_drop

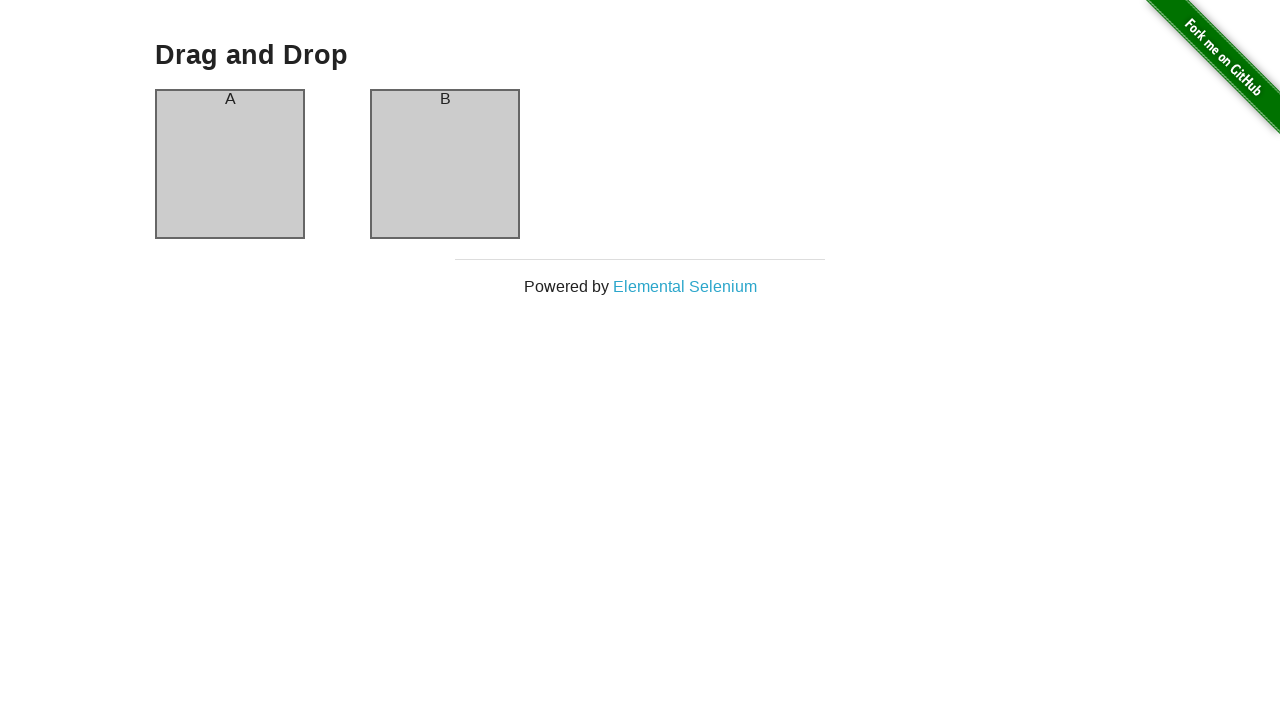

Located source element (Column A)
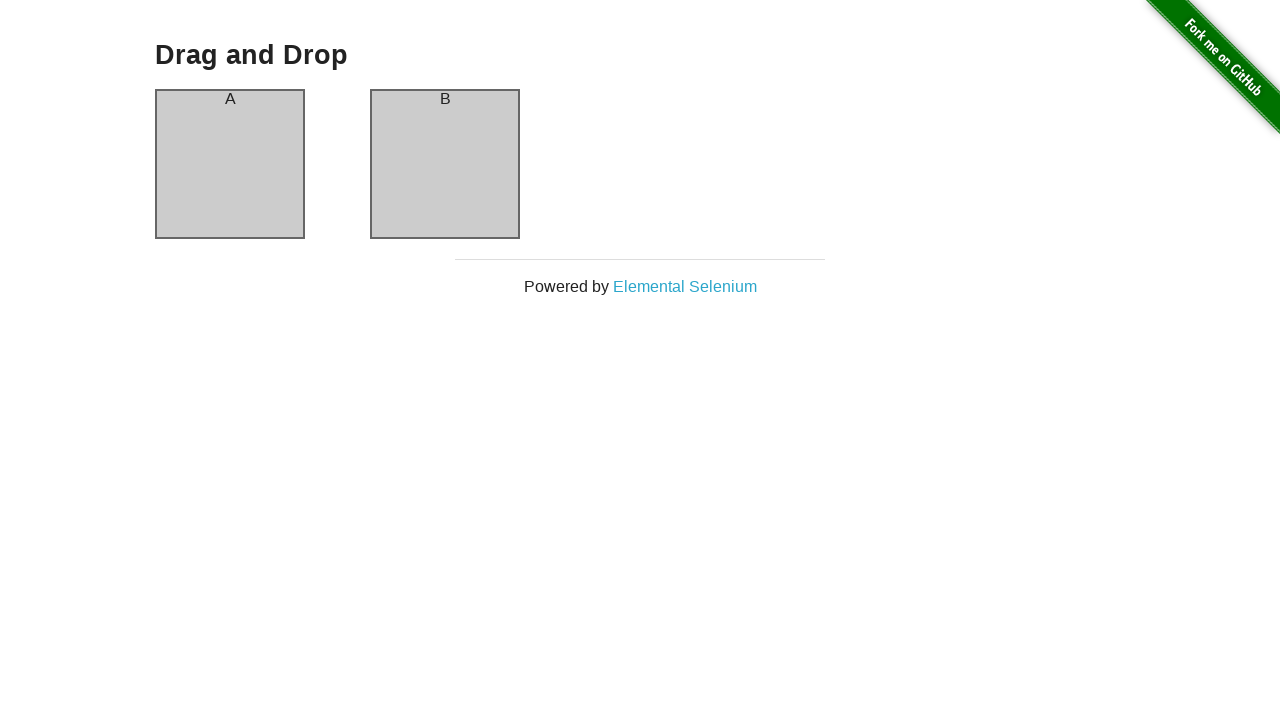

Located destination element (Column B)
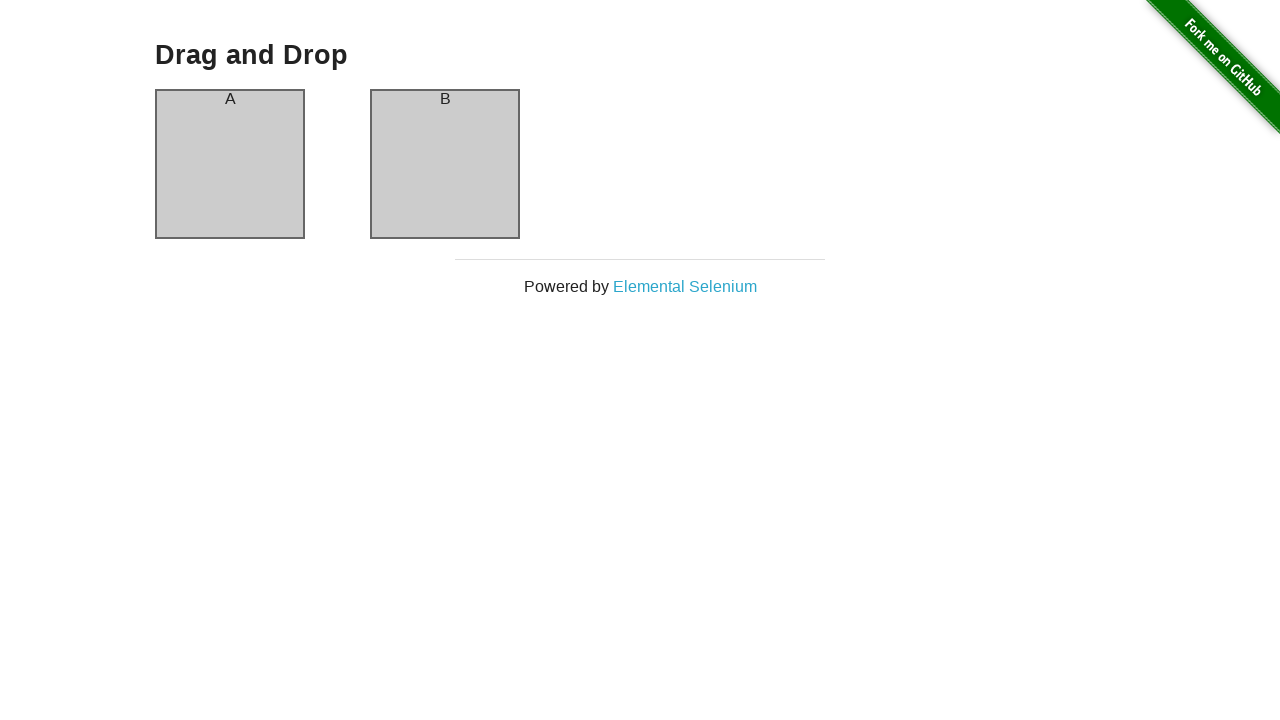

Dragged Column A to Column B position at (445, 164)
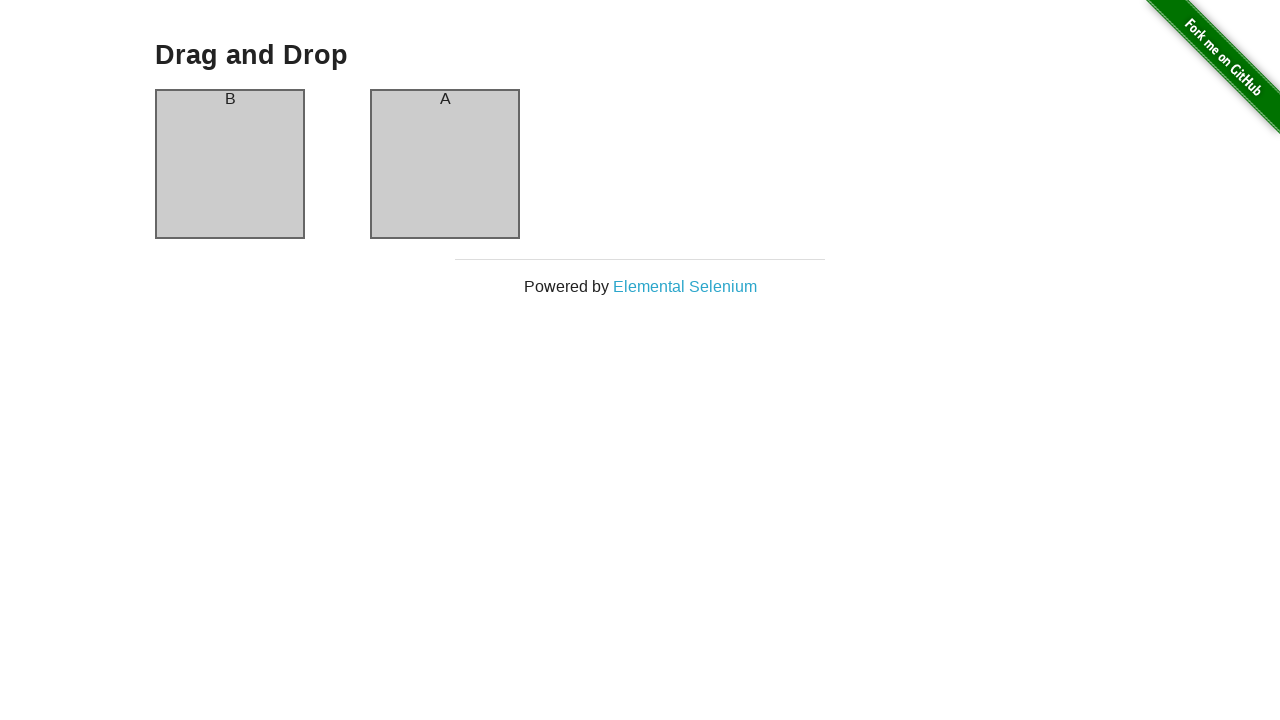

Verified that Column B now contains 'A' after drag and drop
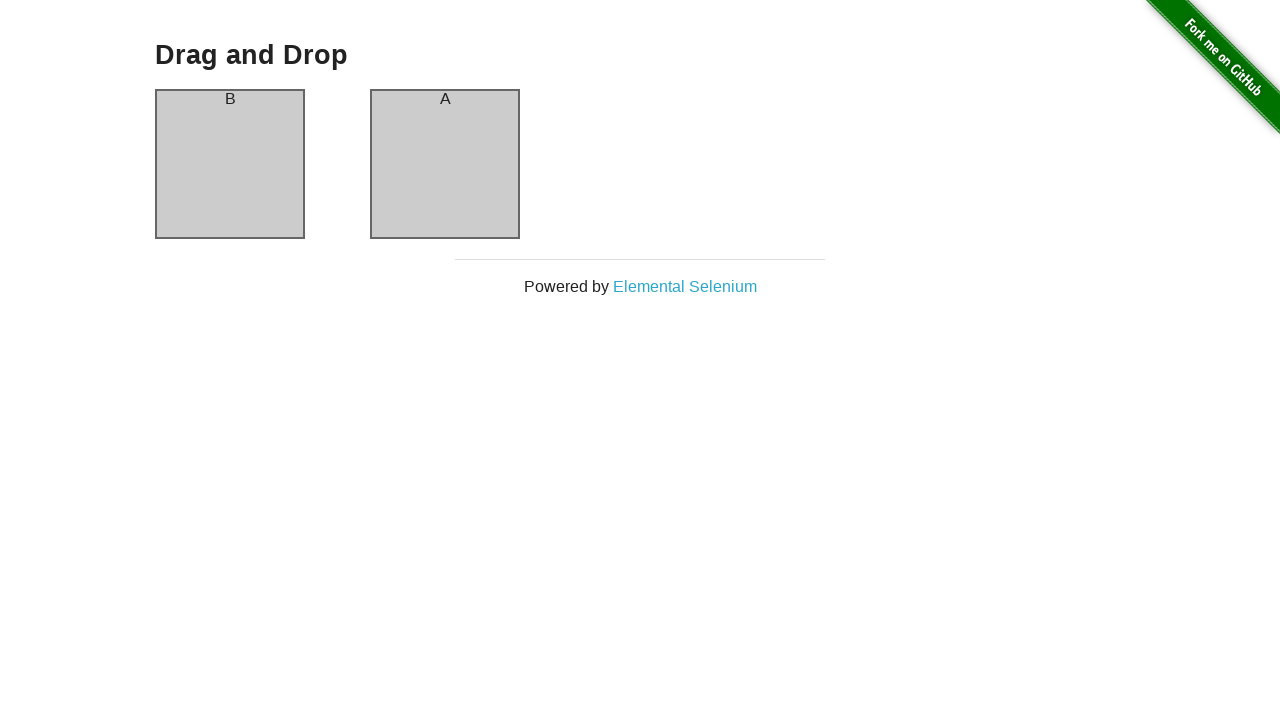

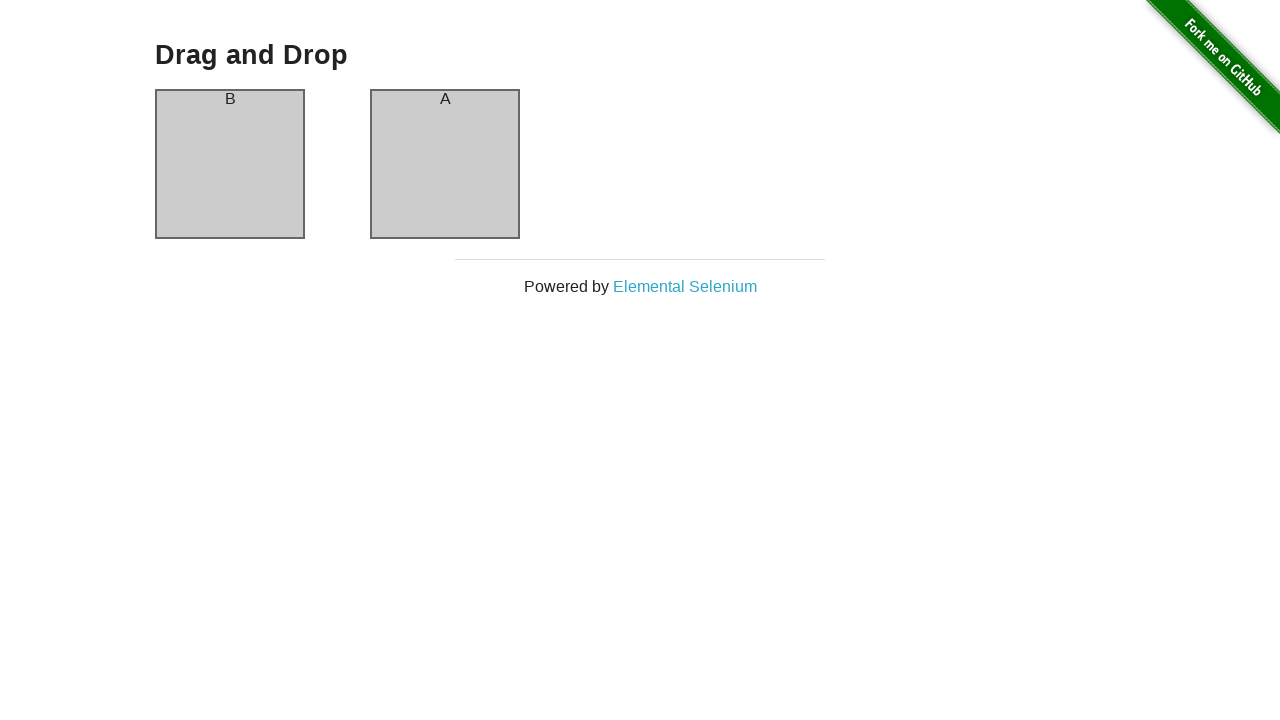